Tests JavaScript alert handling by clicking a button to trigger an alert, accepting the alert, and verifying the result message on the page.

Starting URL: http://the-internet.herokuapp.com/javascript_alerts

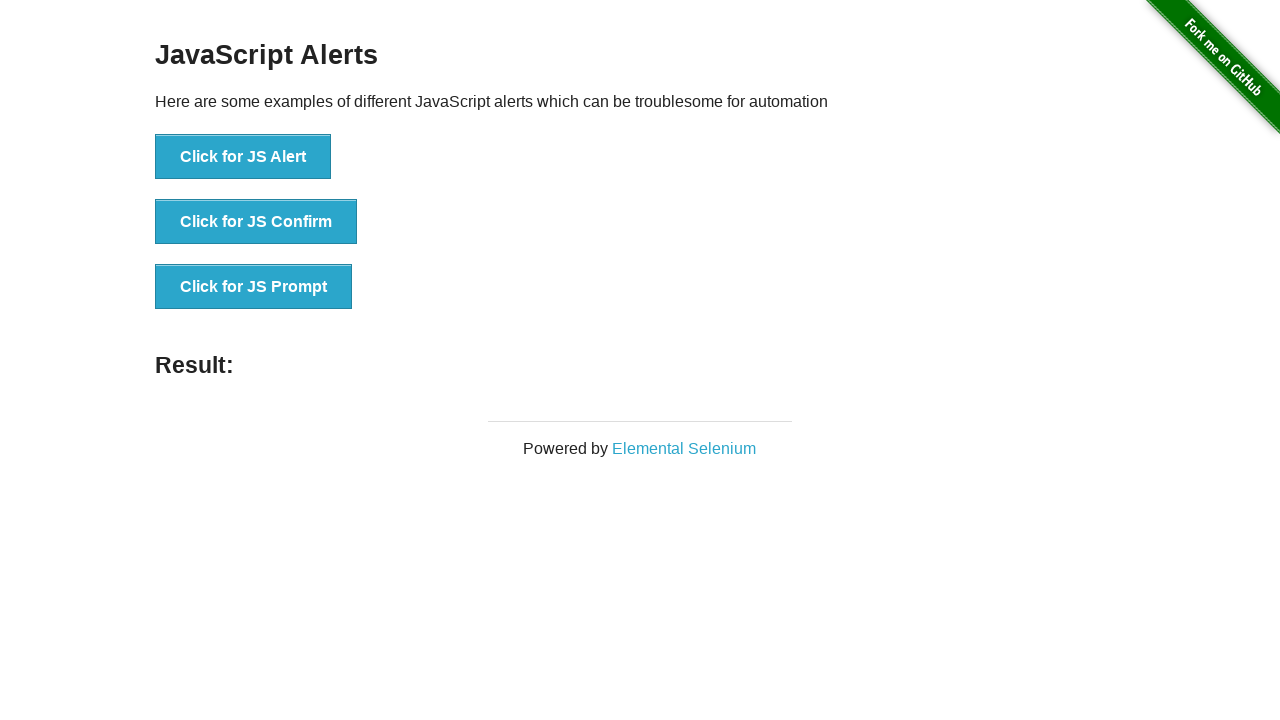

Clicked the first button to trigger JavaScript alert at (243, 157) on ul > li:nth-child(1) > button
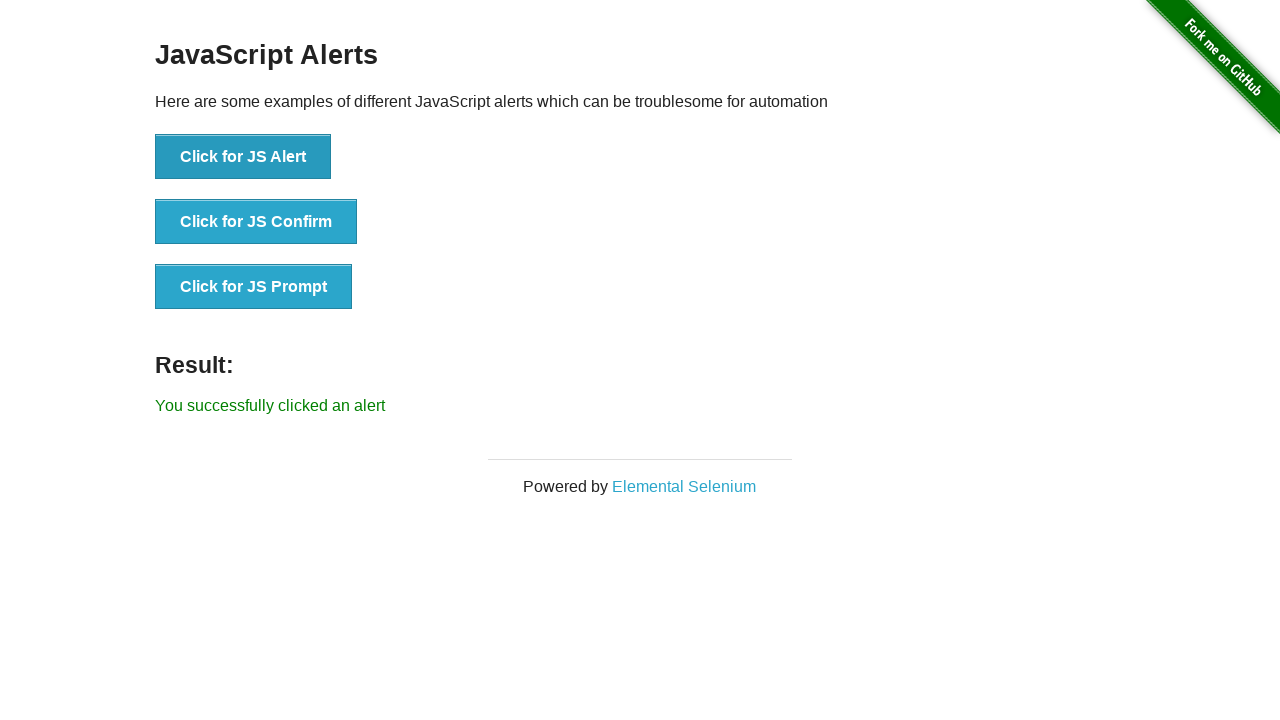

Set up dialog handler to accept alerts
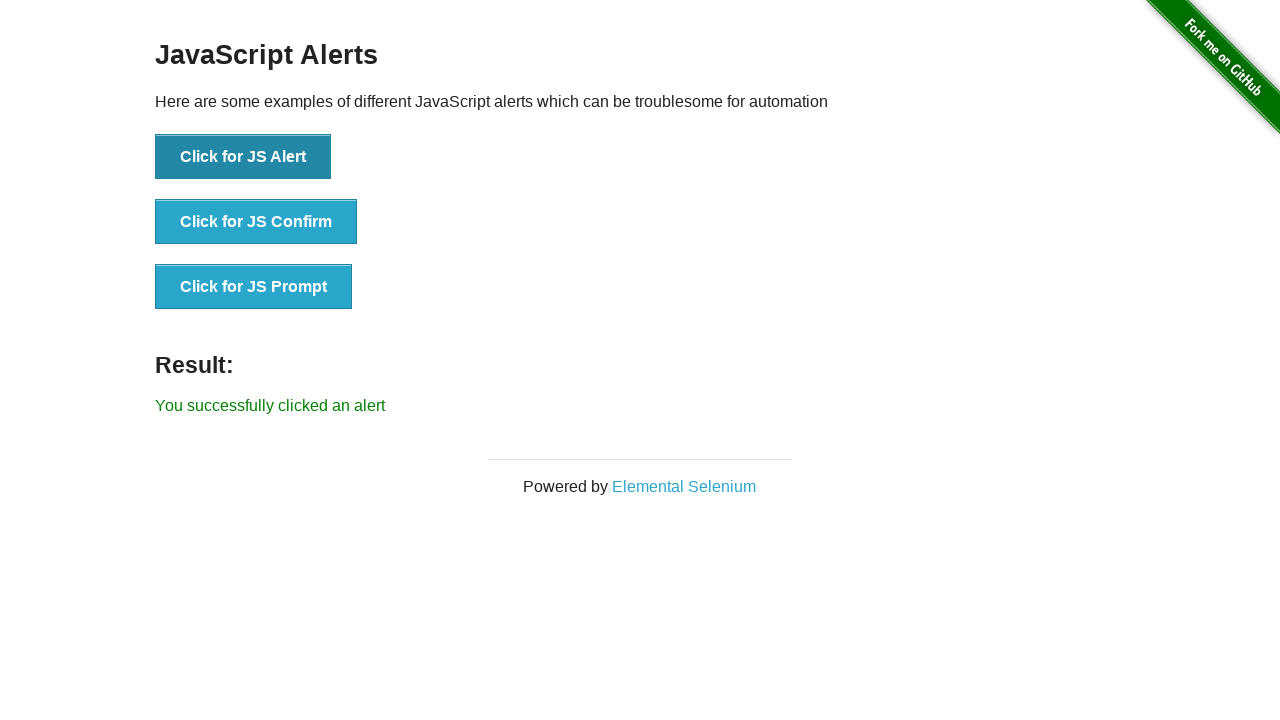

Waited for result message to appear
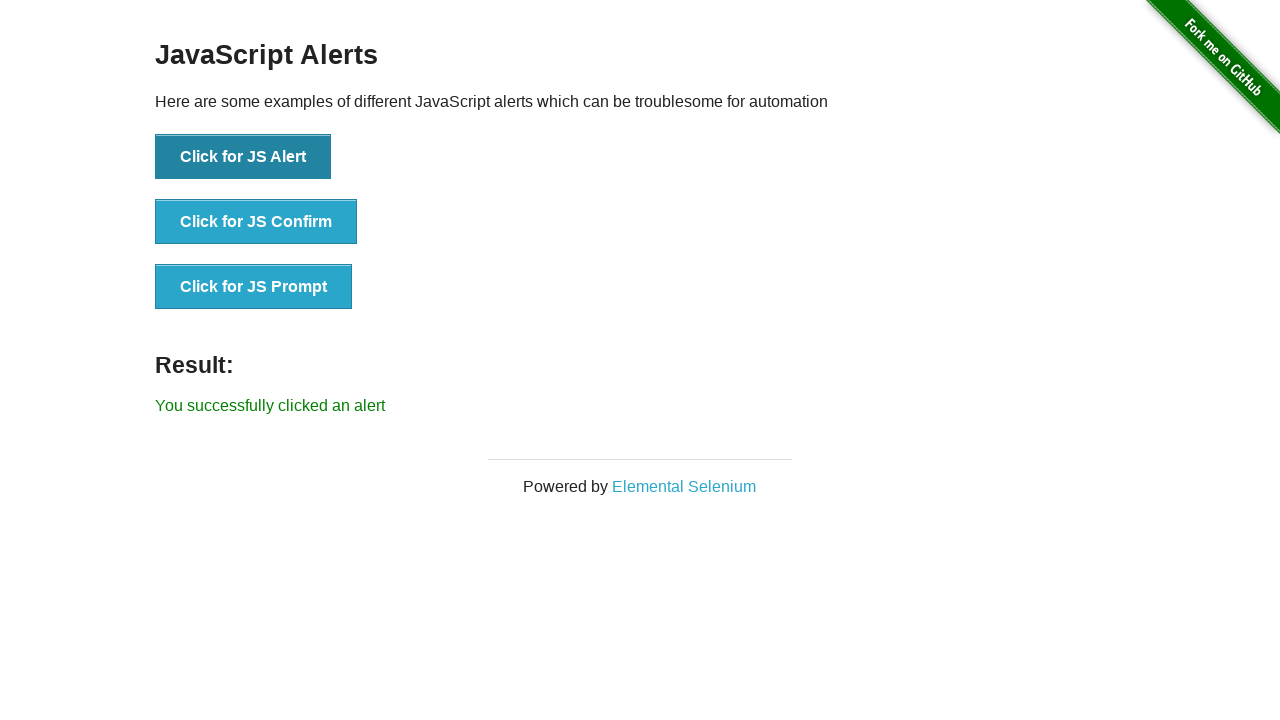

Retrieved result message text
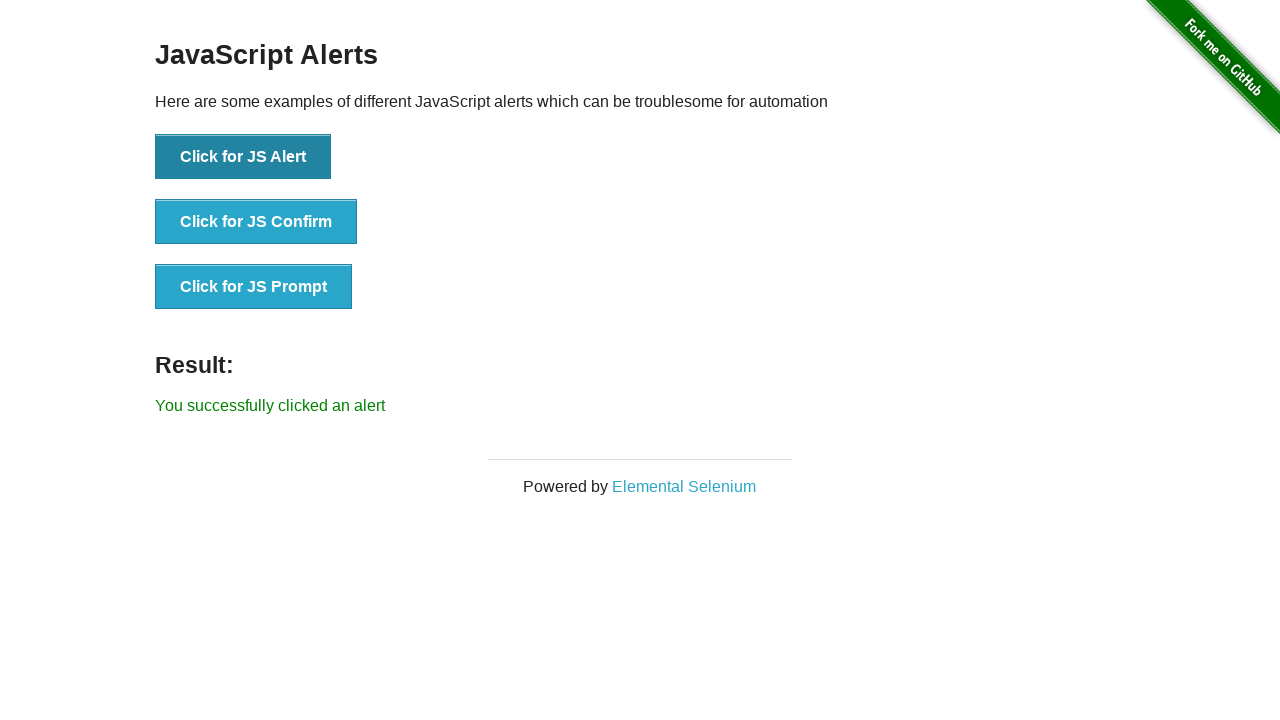

Verified result message matches expected text: 'You successfully clicked an alert'
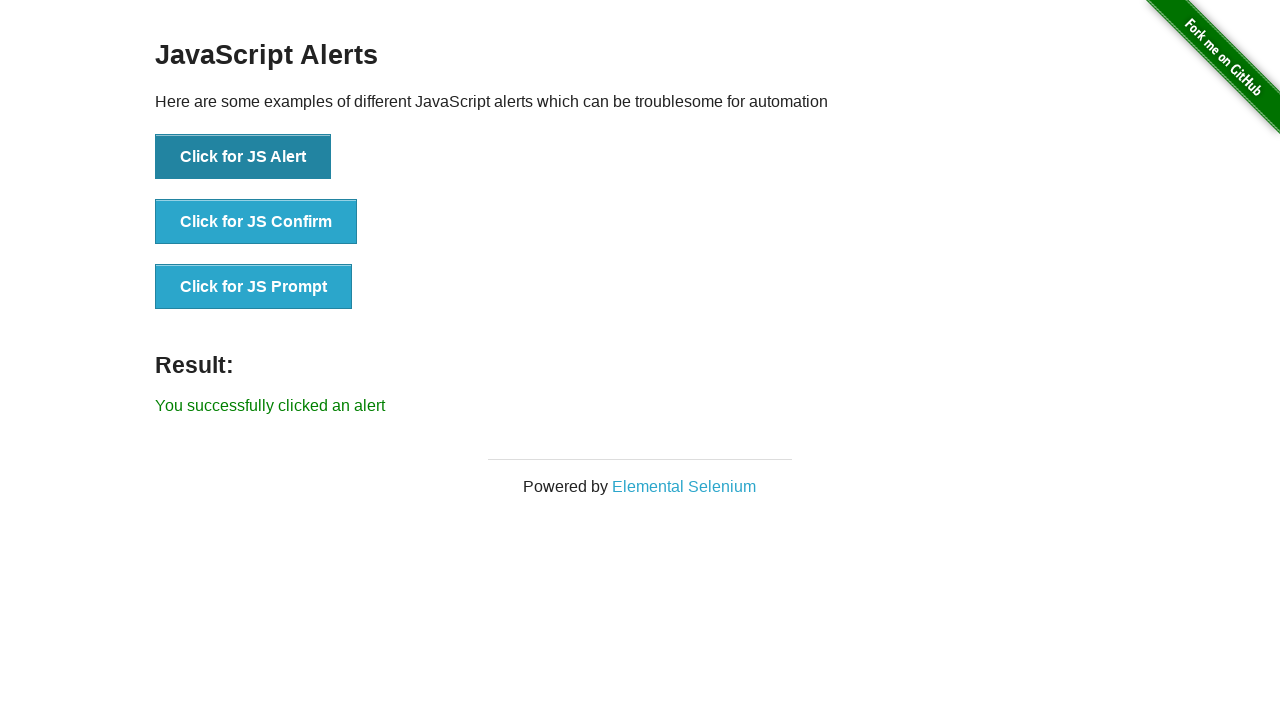

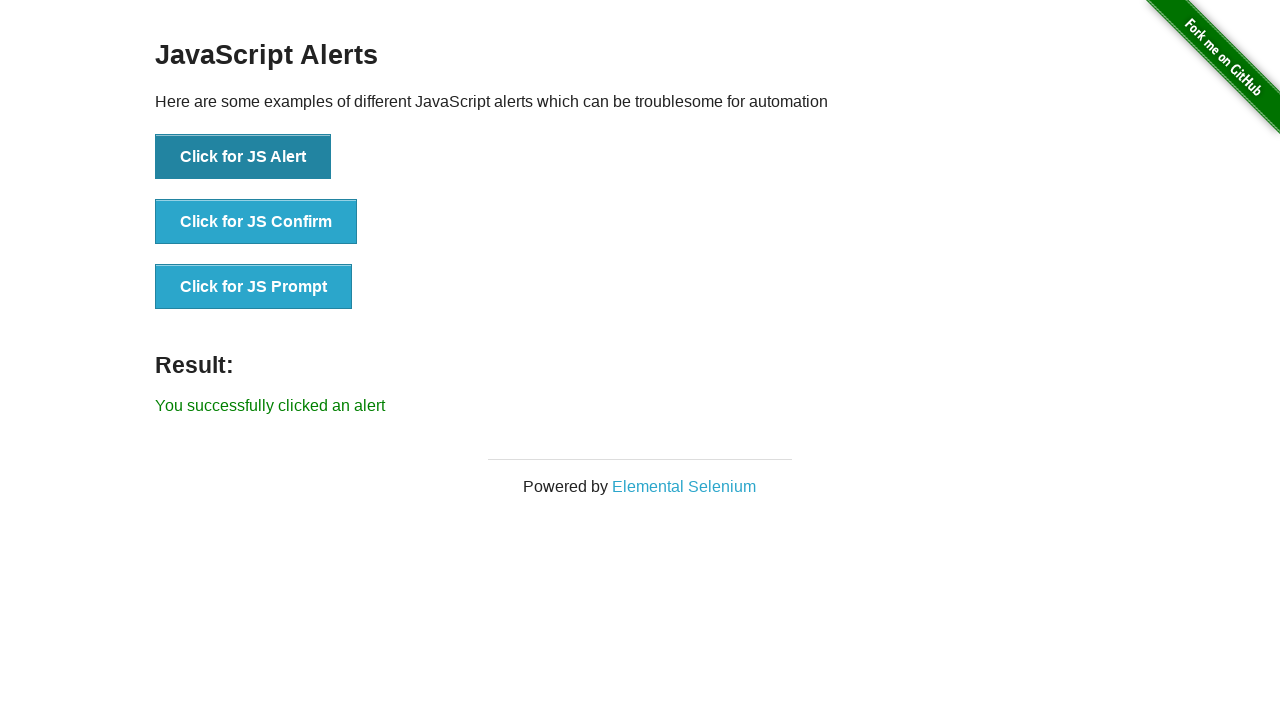